Tests the customer care contact form by submitting with empty fields and verifying error messages are displayed for required fields

Starting URL: https://parabank.parasoft.com/parabank/contact.htm

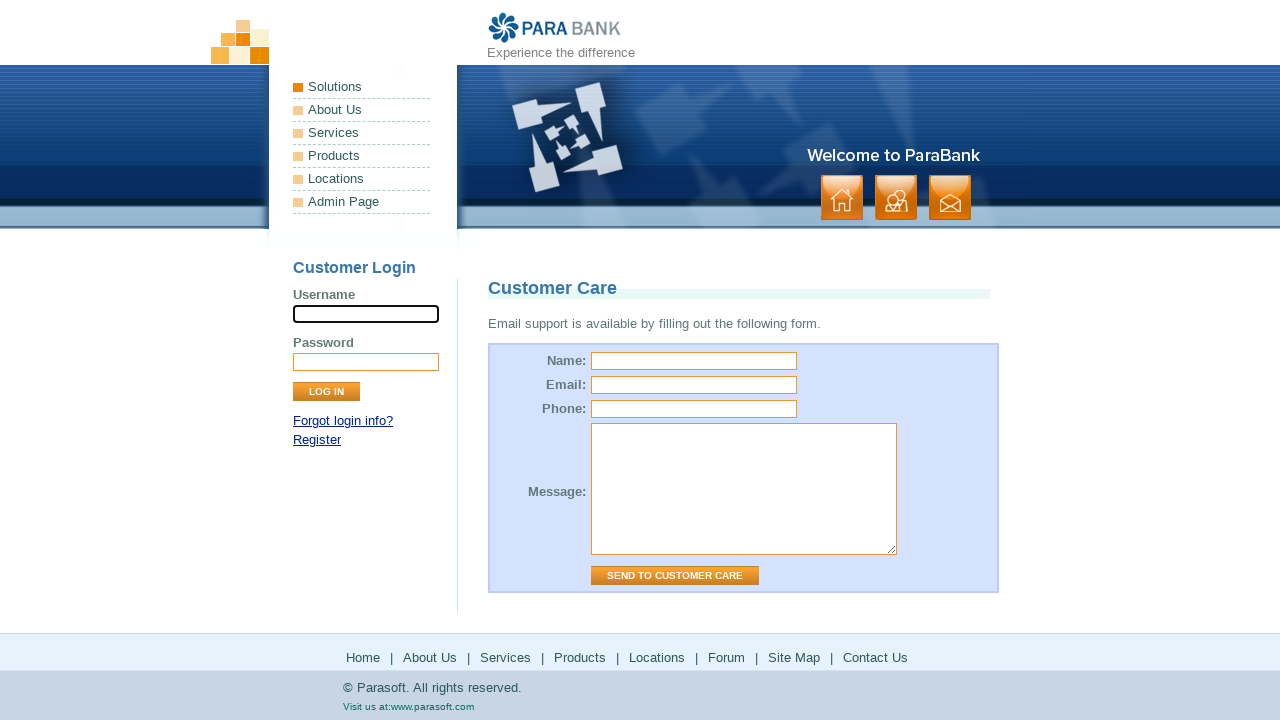

Clicked 'Send to Customer Care' button without filling any fields at (675, 576) on input[value="Send to Customer Care"]
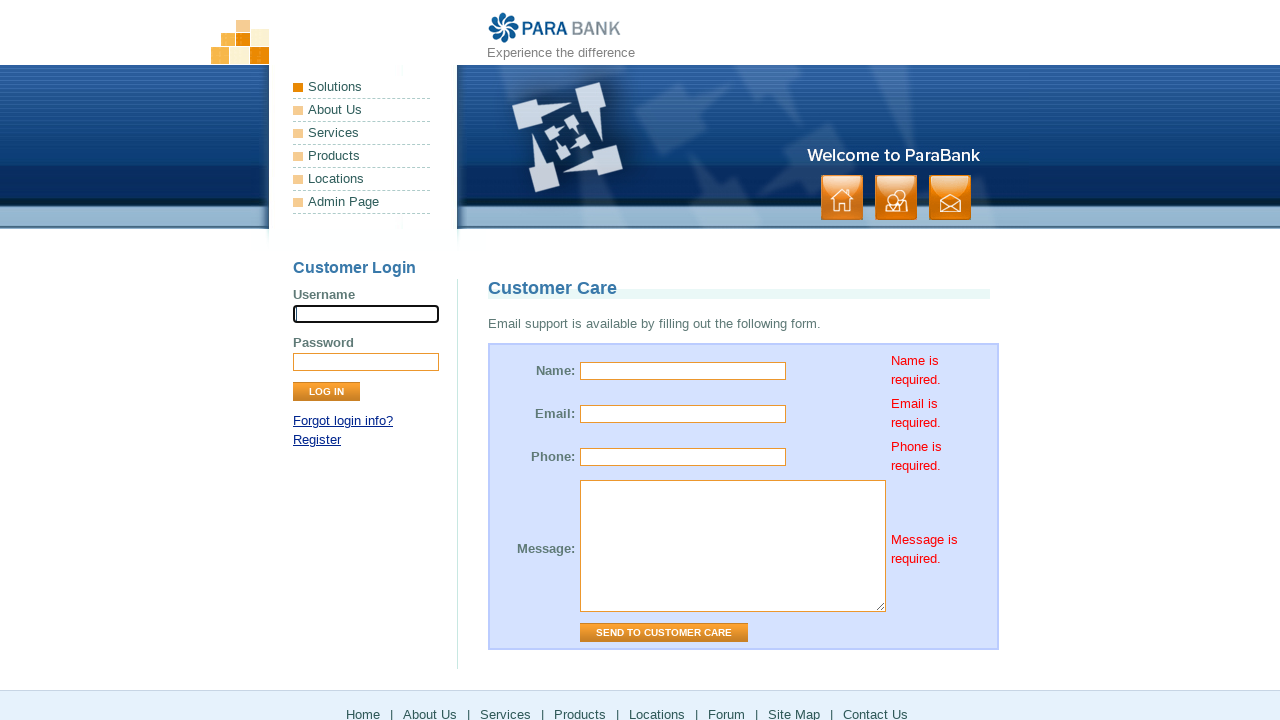

Error message for name field appeared
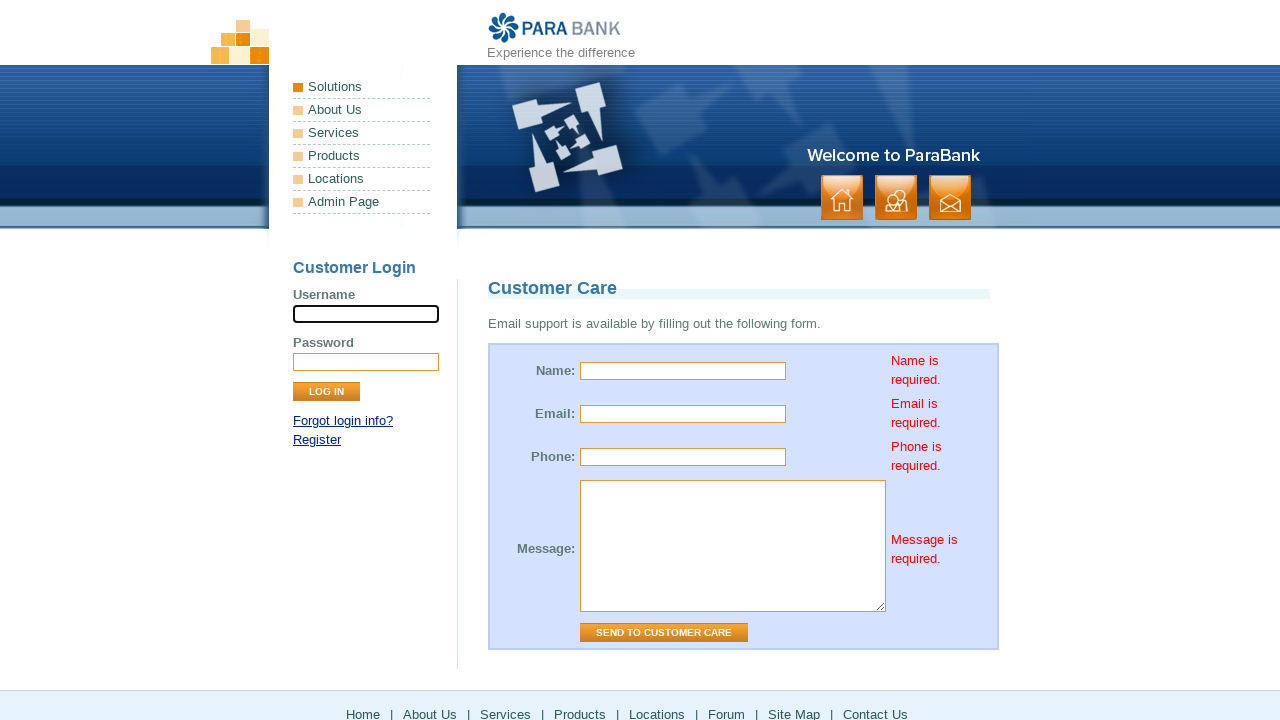

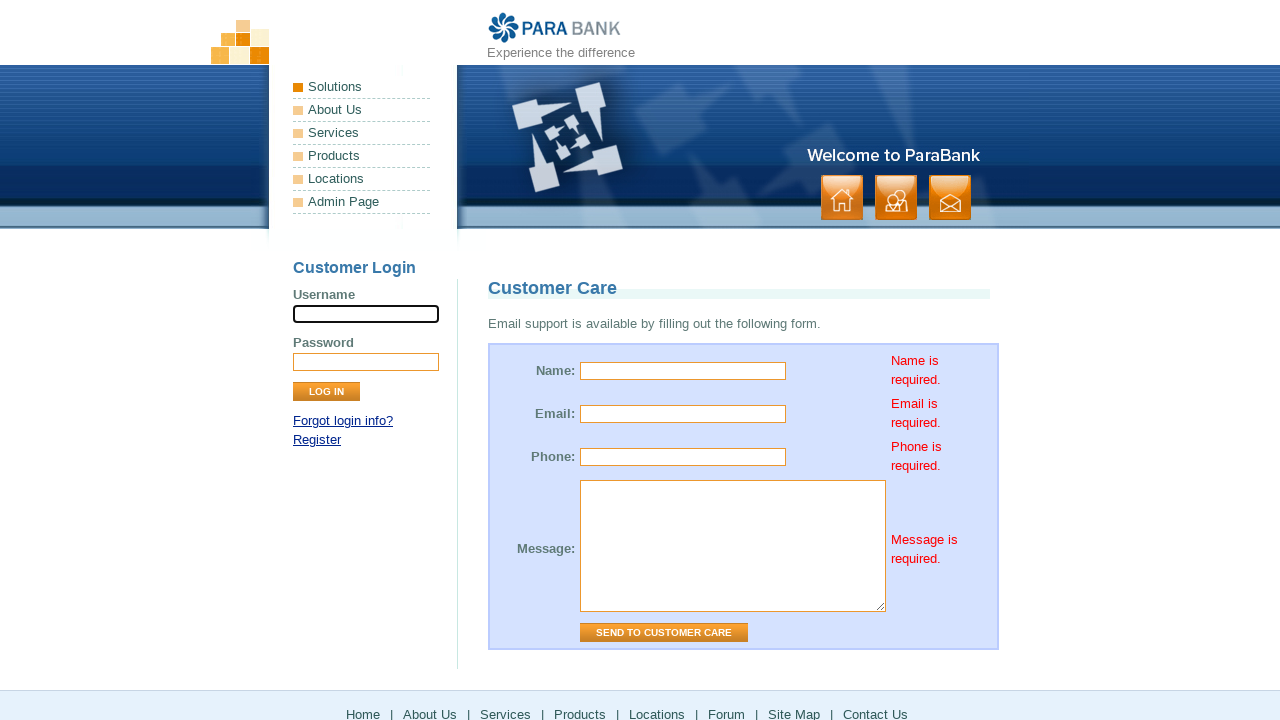